Tests product filtering functionality on Demoblaze by navigating to the home page, verifying the categories section is displayed, clicking on the Laptops category, and verifying laptop products are shown.

Starting URL: https://www.demoblaze.com

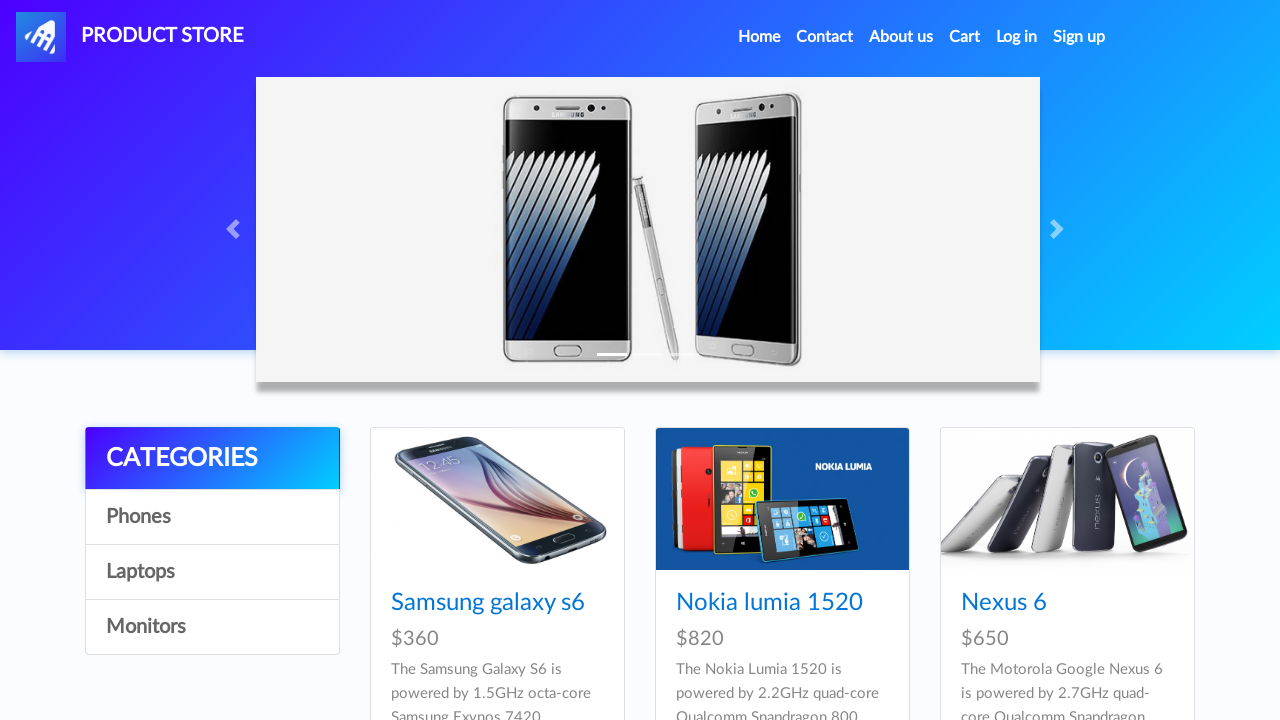

Home page loaded - products container appeared
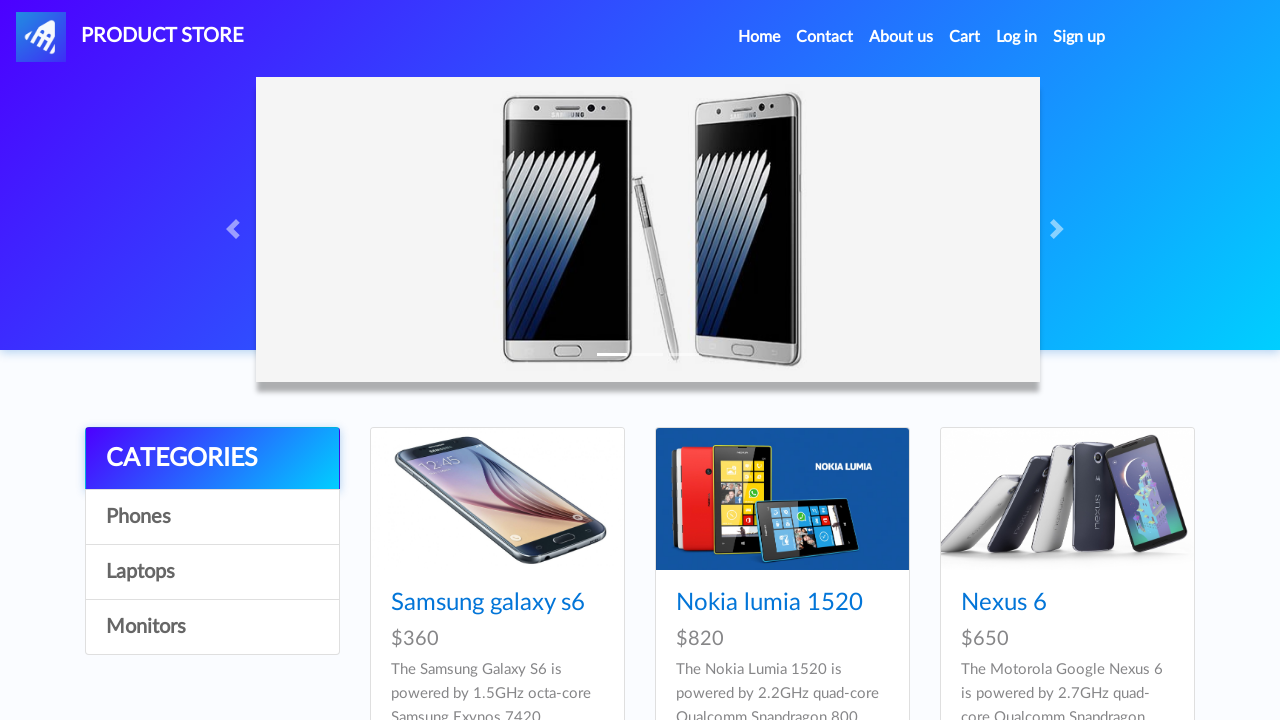

Categories section is displayed
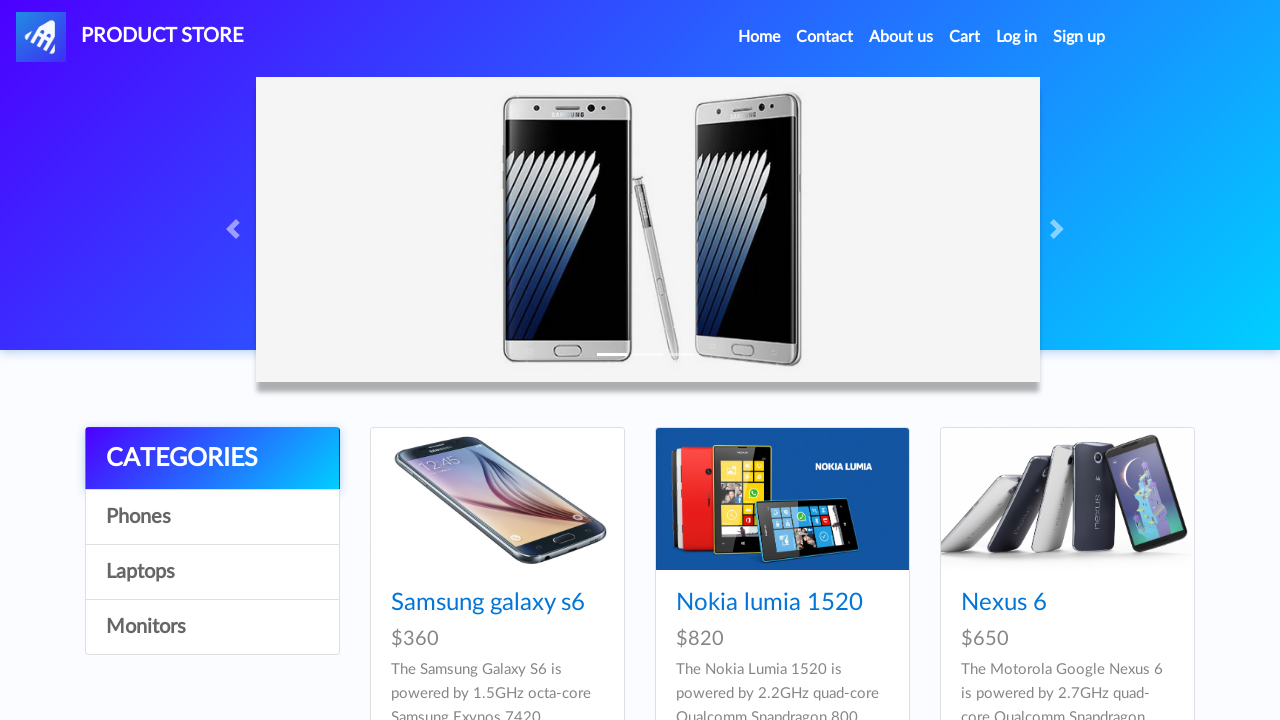

Clicked on Laptops category at (212, 572) on a:has-text('Laptops')
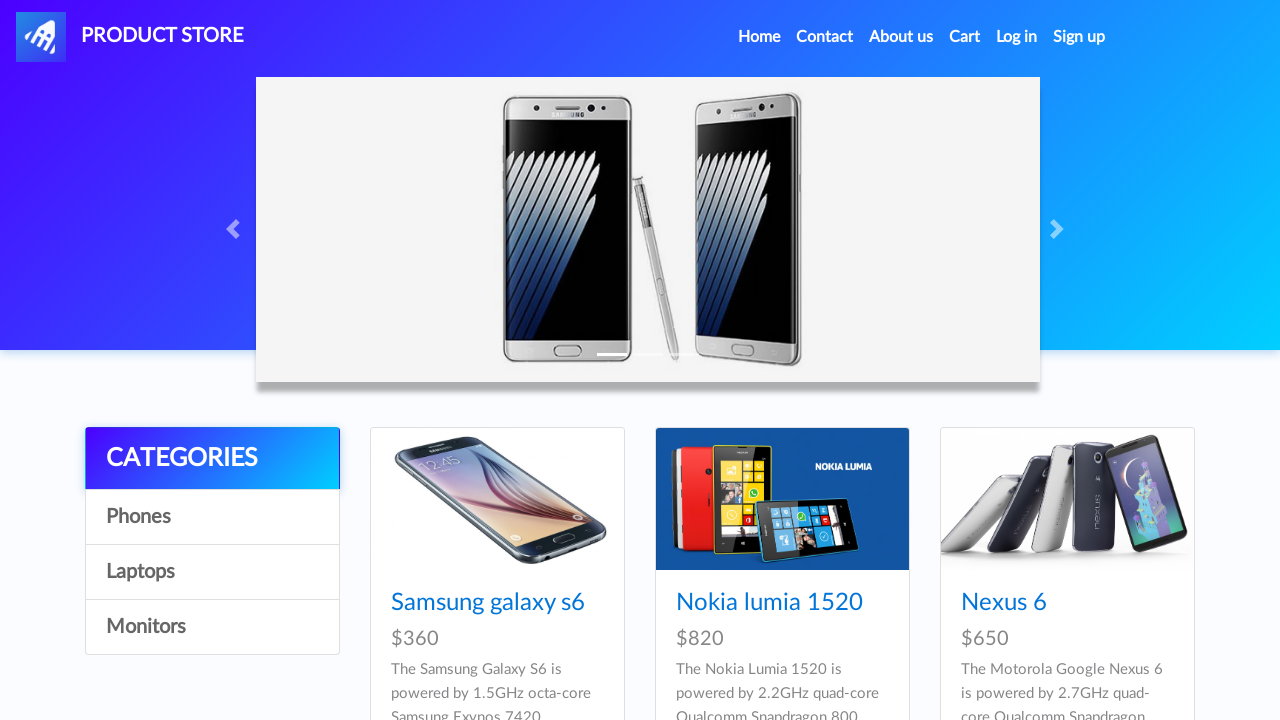

Laptop products are now displayed
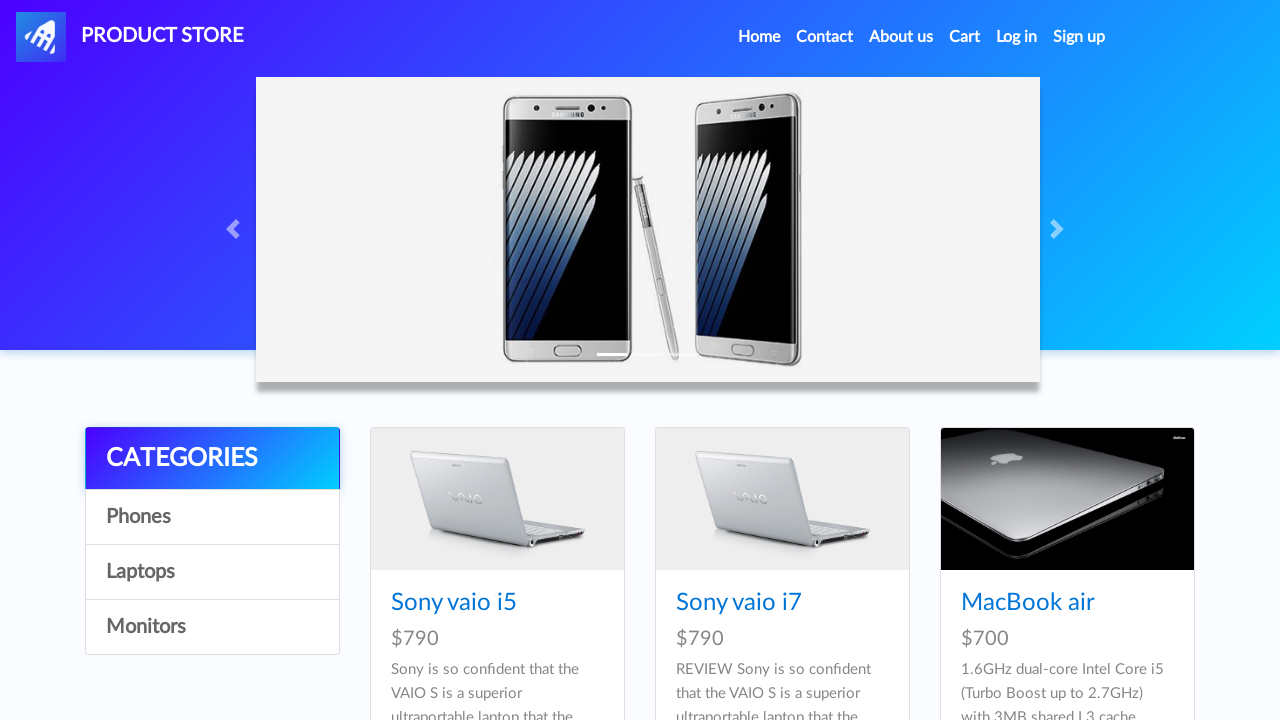

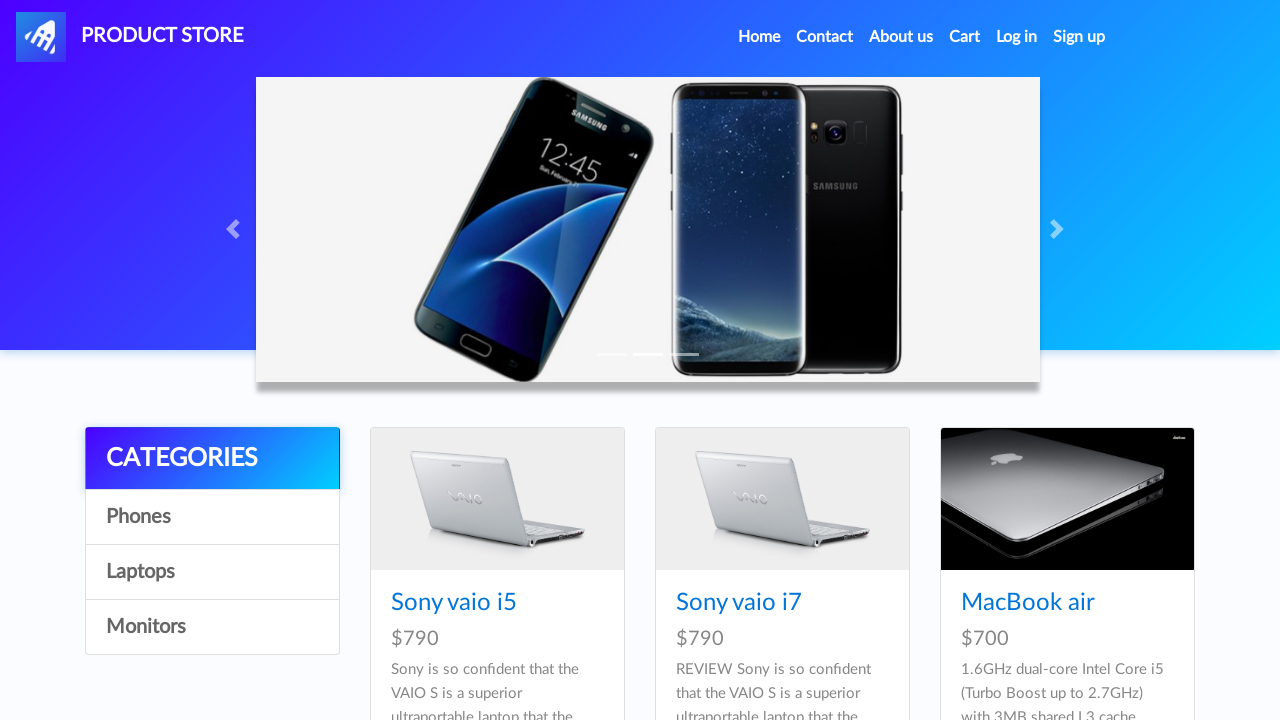